Tests a data types form by filling in all personal and professional information fields (first name, last name, address, email, phone, zip code, city, country, job position, company) and submitting the form.

Starting URL: https://bonigarcia.dev/selenium-webdriver-java/data-types.html

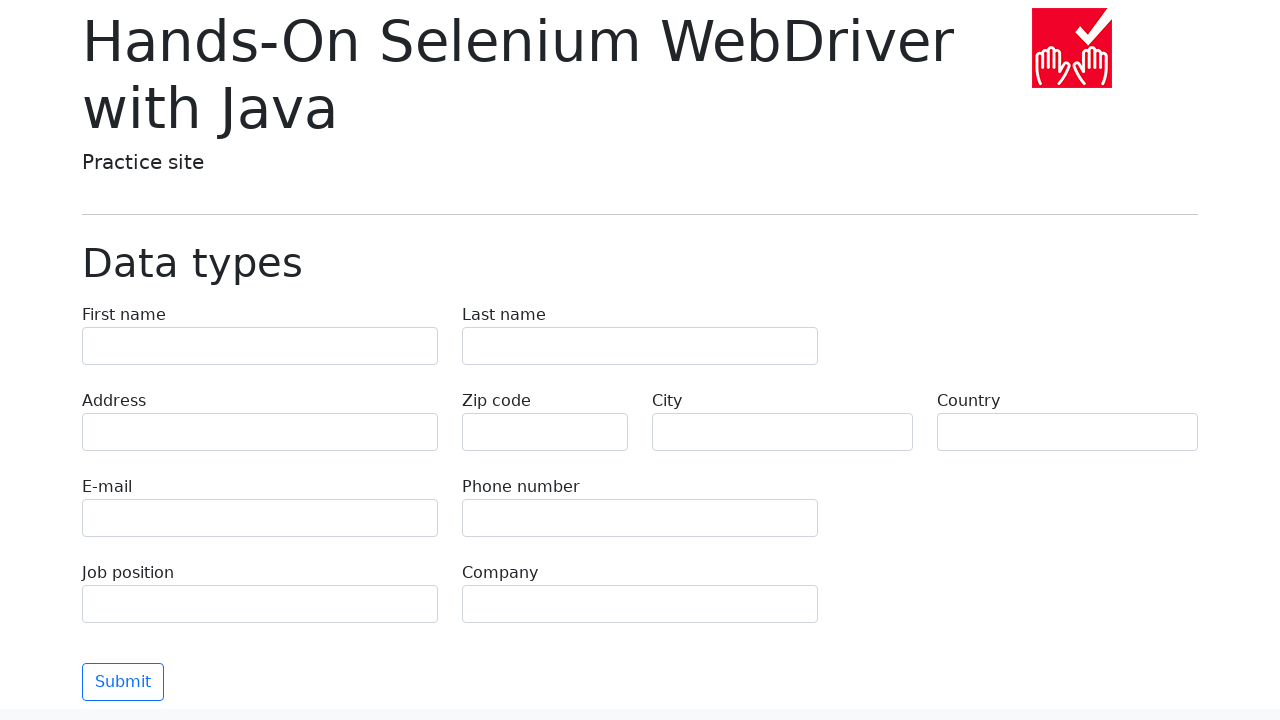

Scrolled to bottom of page to ensure form is visible
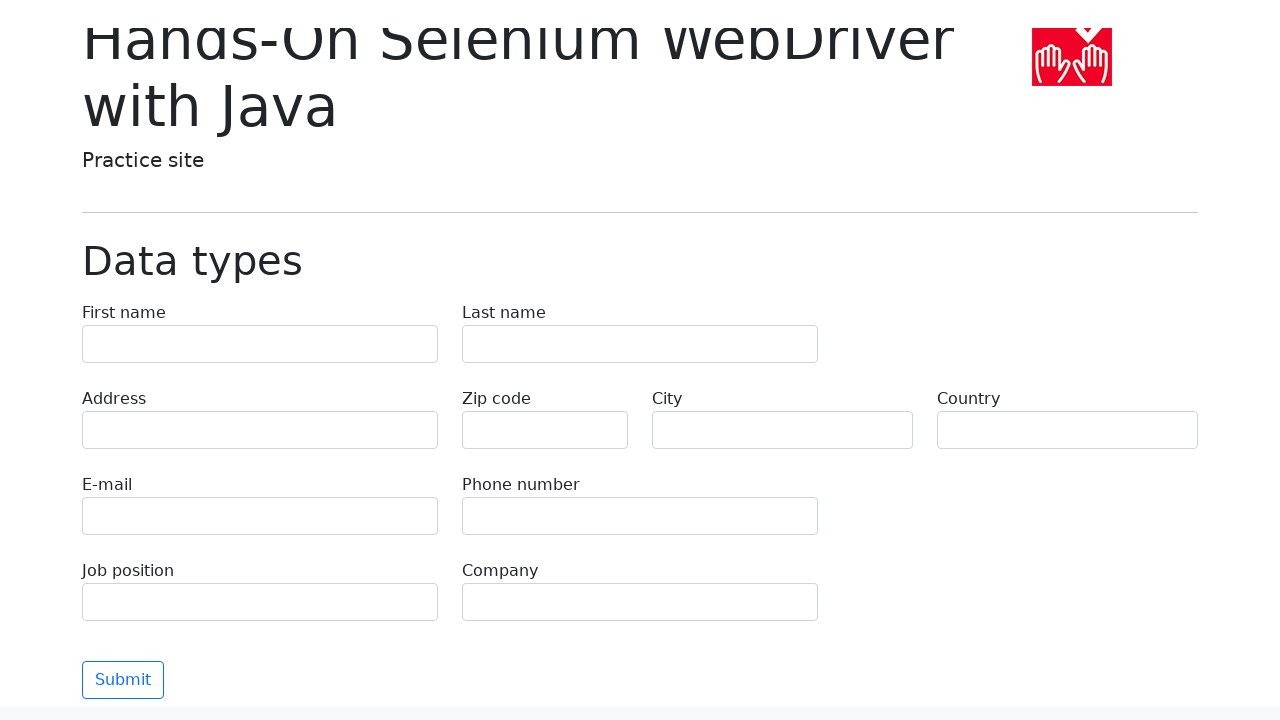

Filled first name field with 'Jennifer' on input[name='first-name']
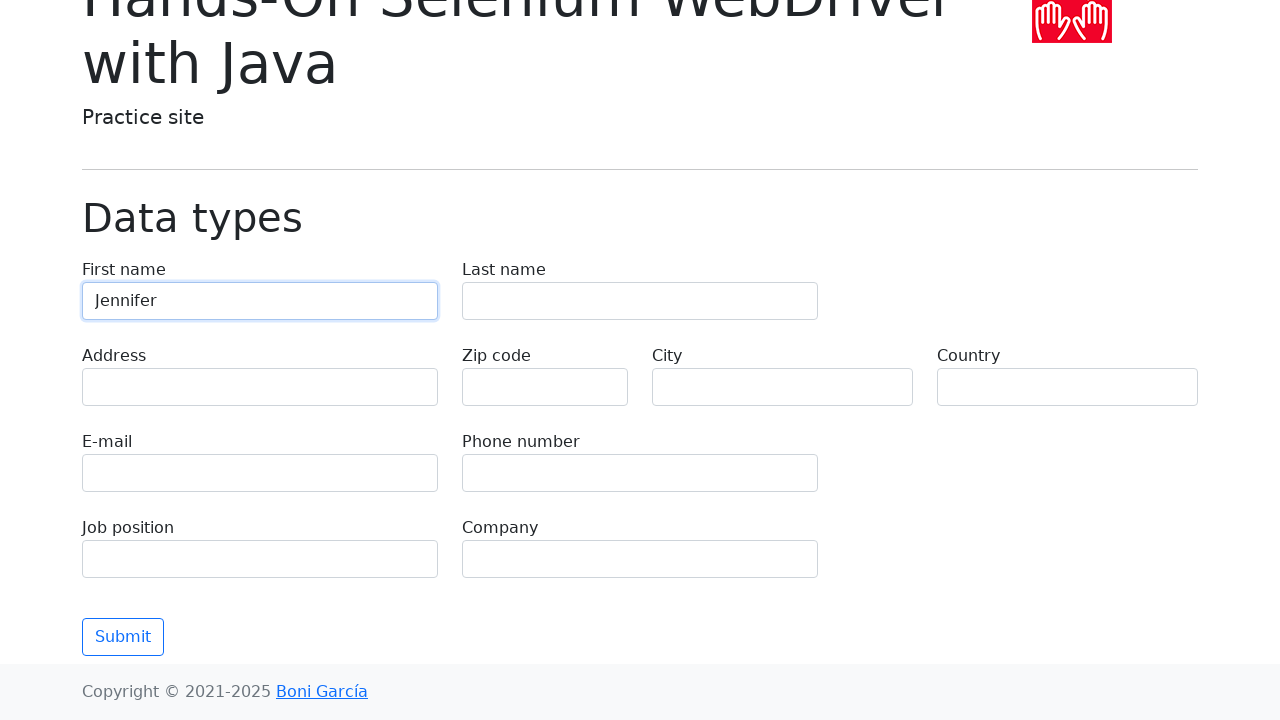

Filled last name field with 'Morrison' on input[name='last-name']
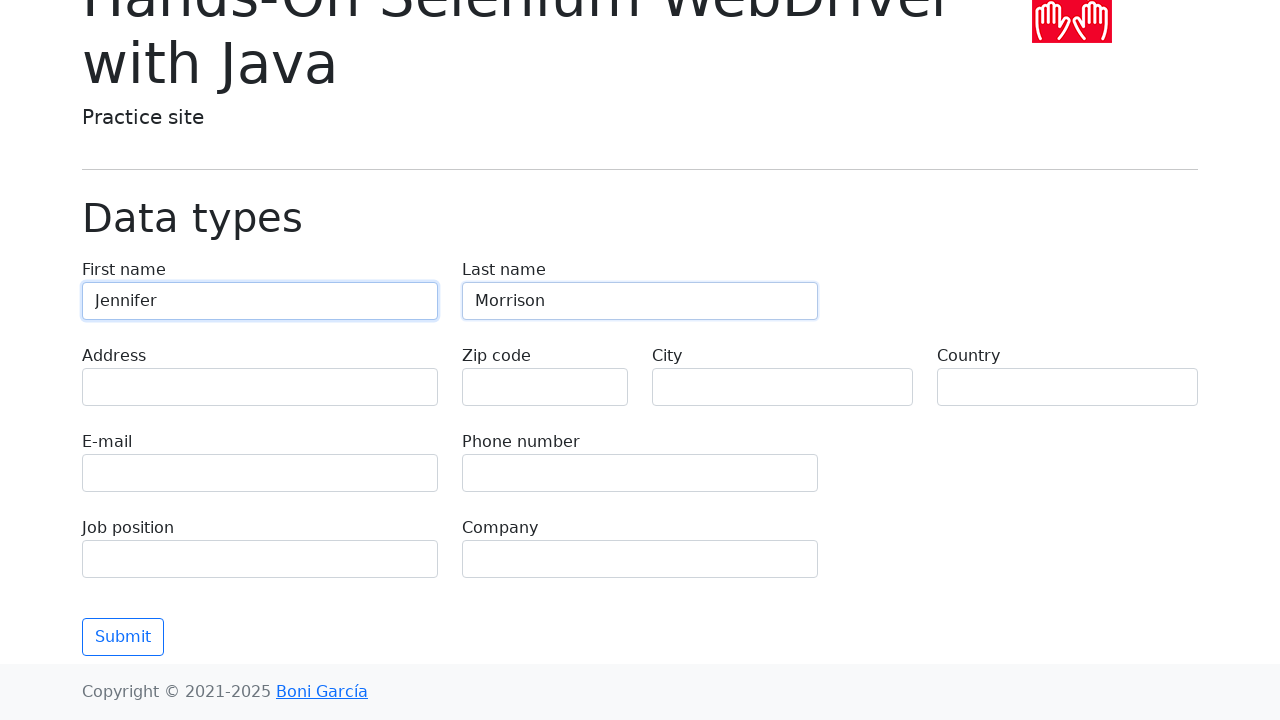

Filled address field with '742 Evergreen Terrace' on input[name='address']
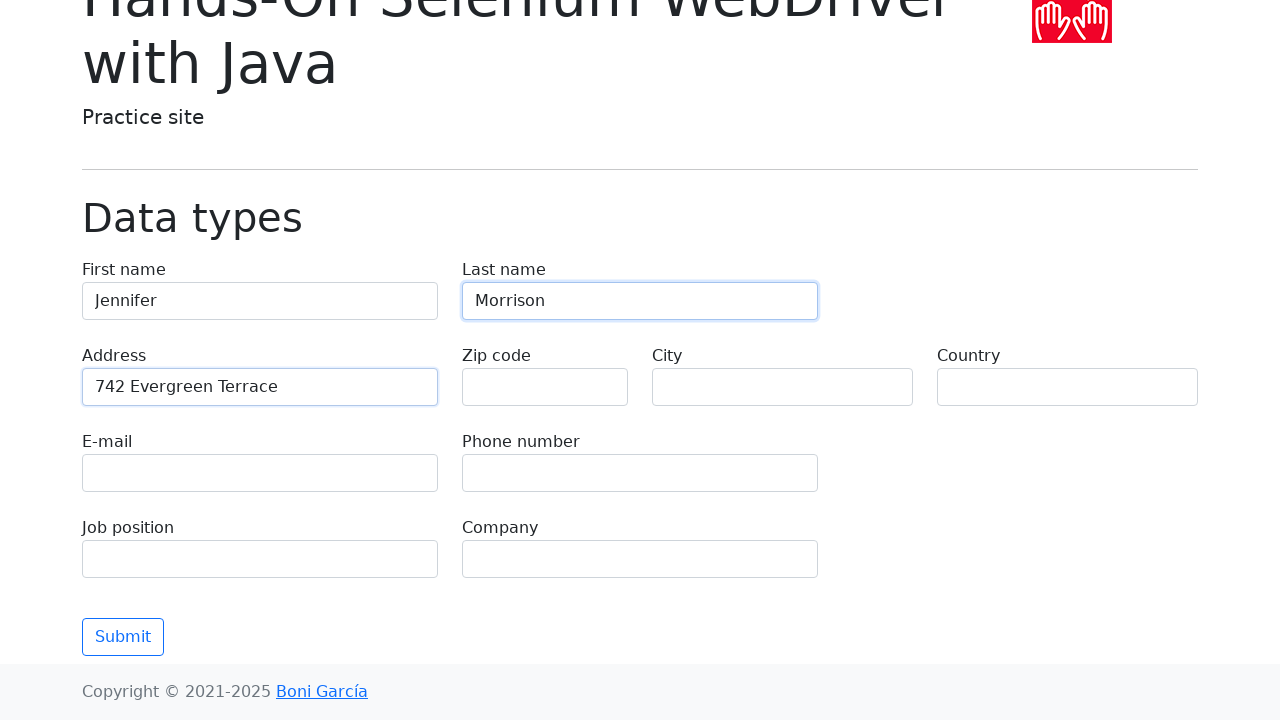

Filled email field with 'jennifer.morrison@example.com' on input[name='e-mail']
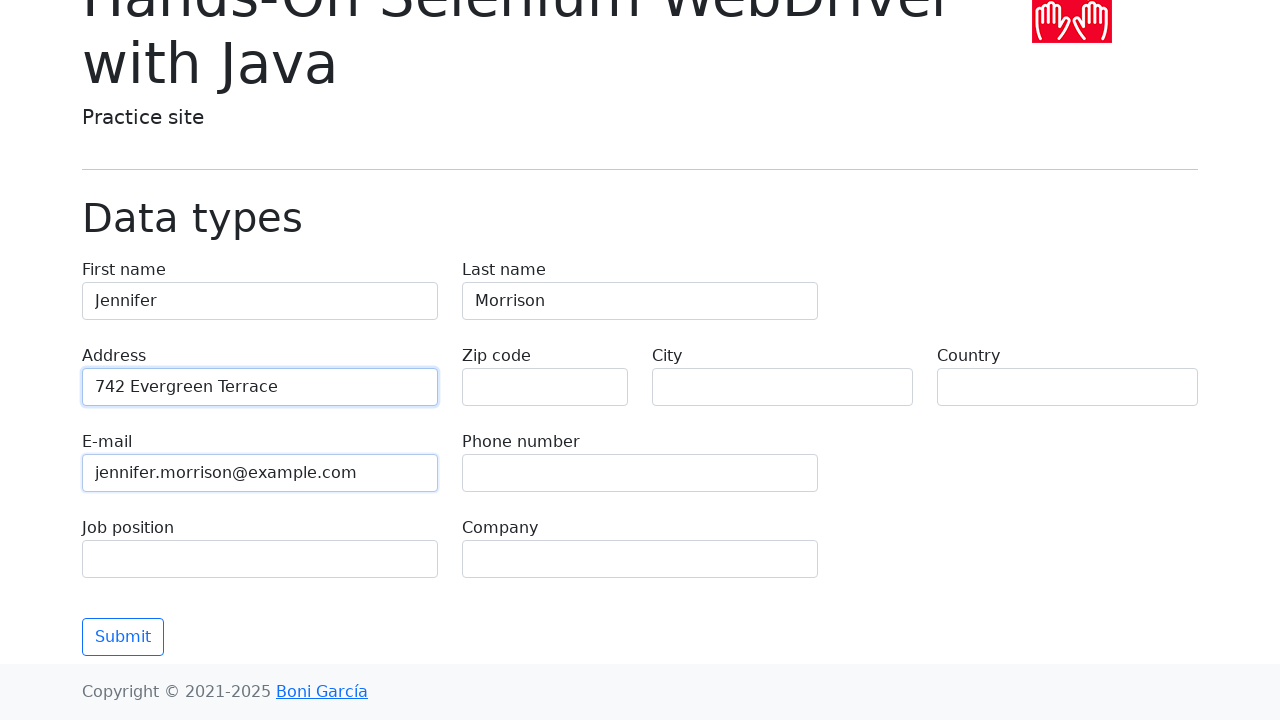

Filled phone field with '+1-555-987-6543' on input[name='phone']
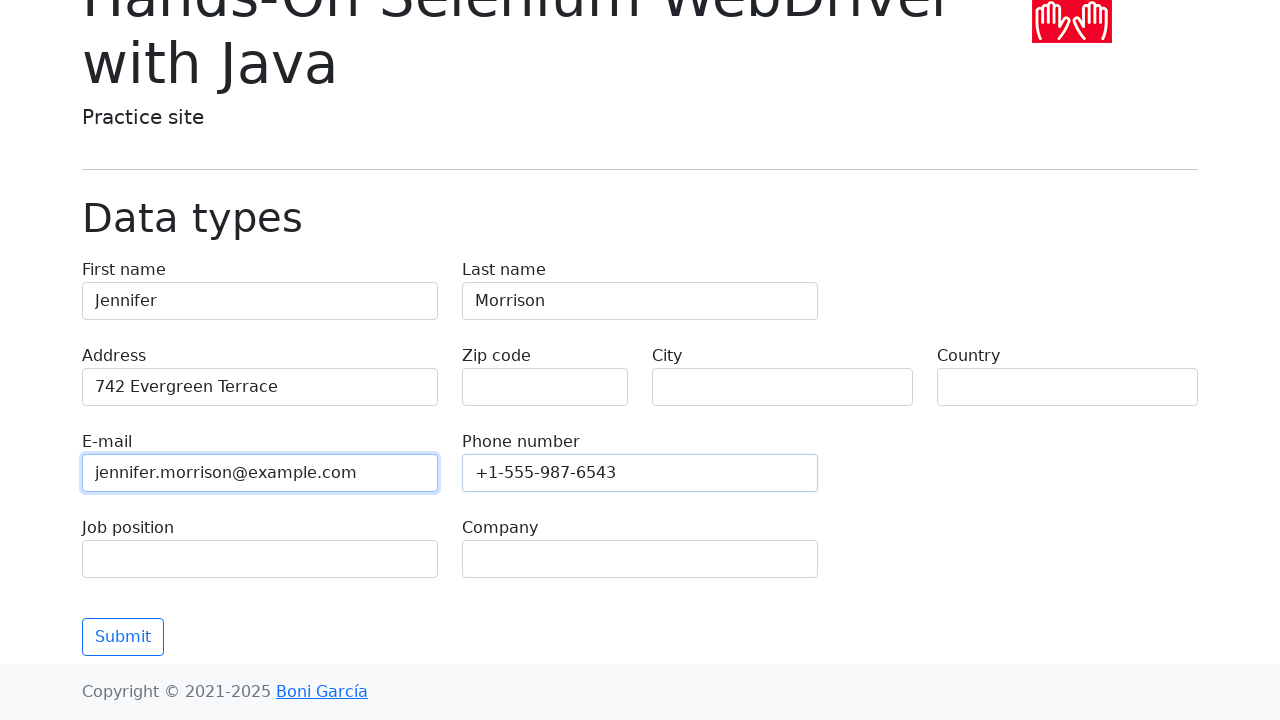

Filled zip code field with '90210' on input[name='zip-code']
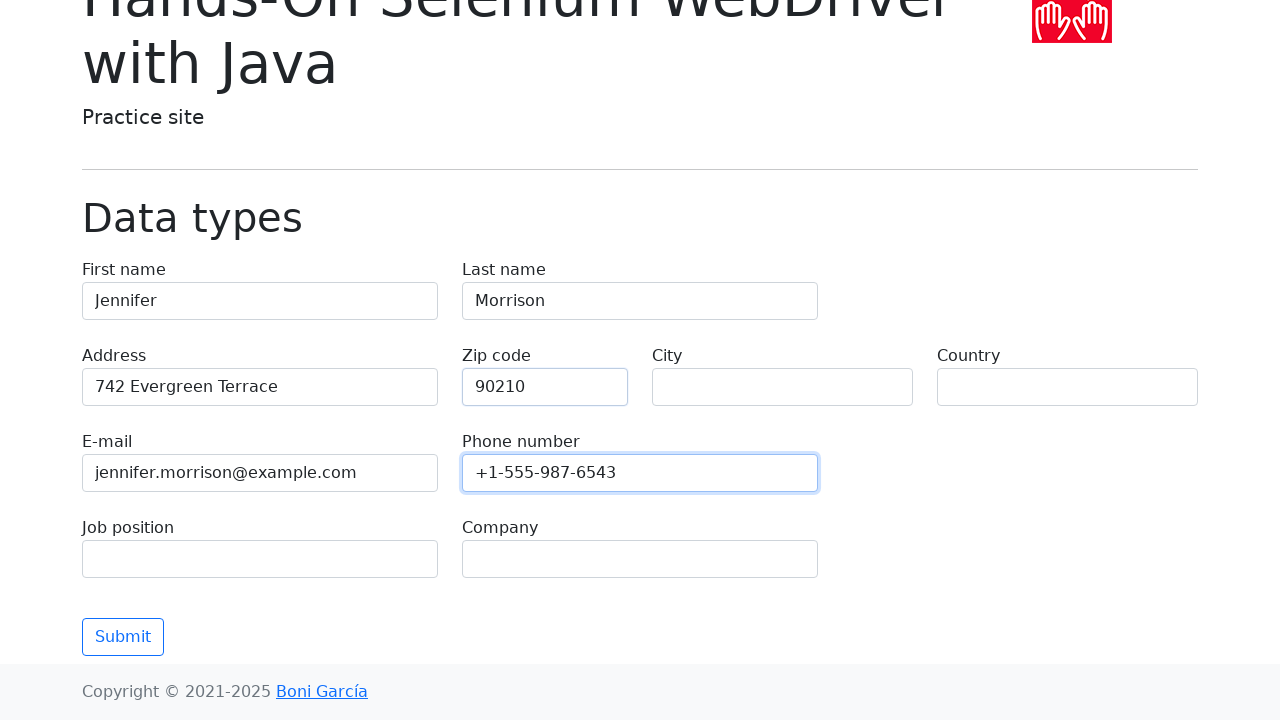

Filled city field with 'Beverly Hills' on input[name='city']
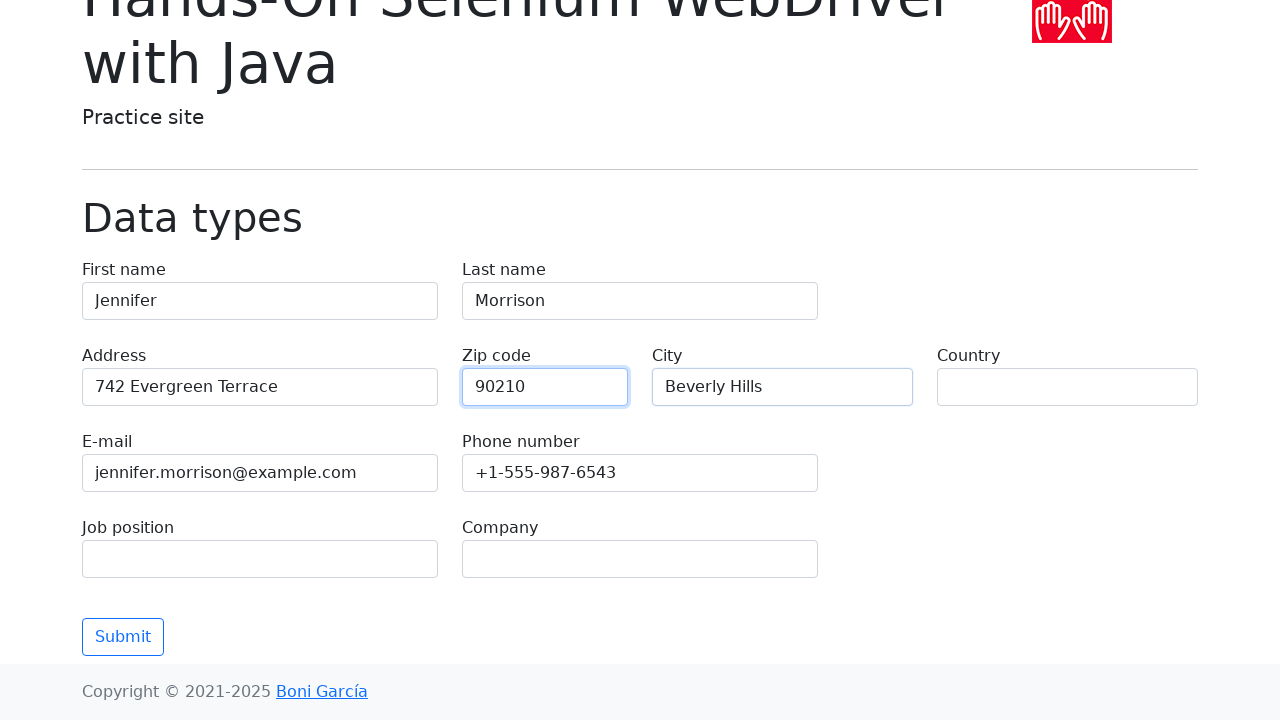

Filled country field with 'United States' on input[name='country']
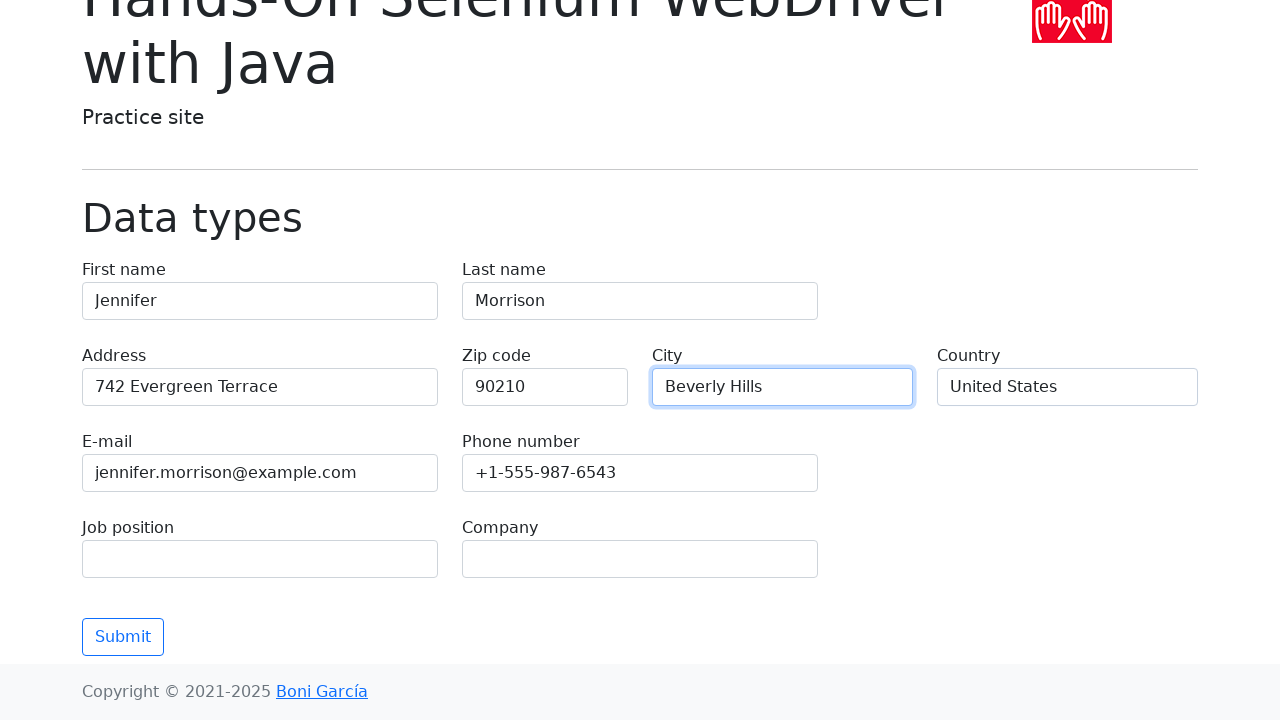

Filled job position field with 'Software Engineer' on input[name='job-position']
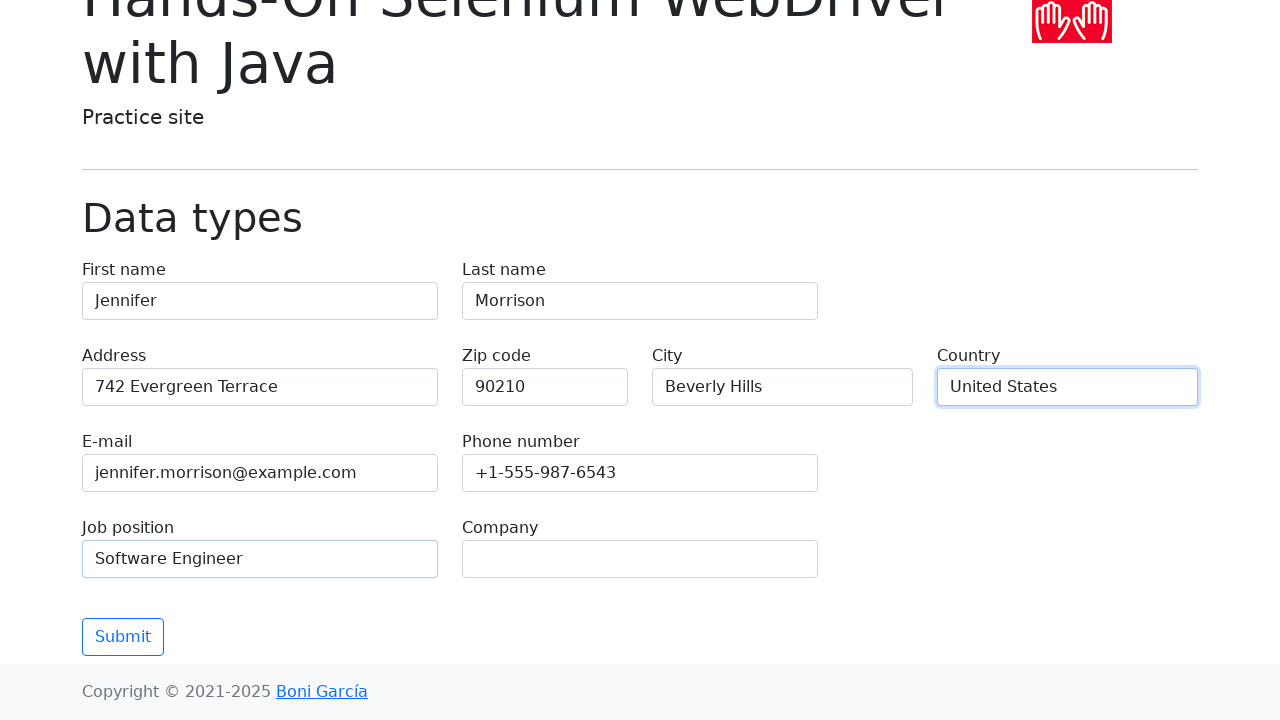

Filled company field with 'TechCorp Industries' on input[name='company']
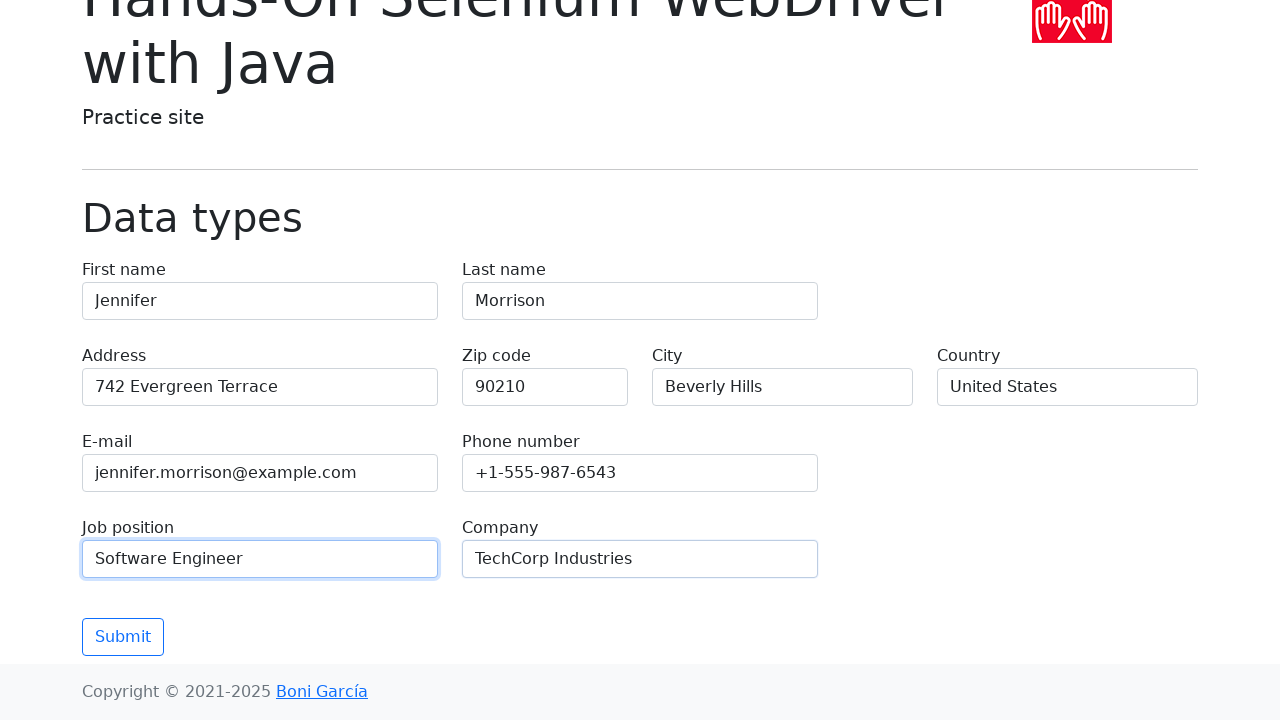

Clicked submit button to submit the form at (123, 637) on [type='submit']
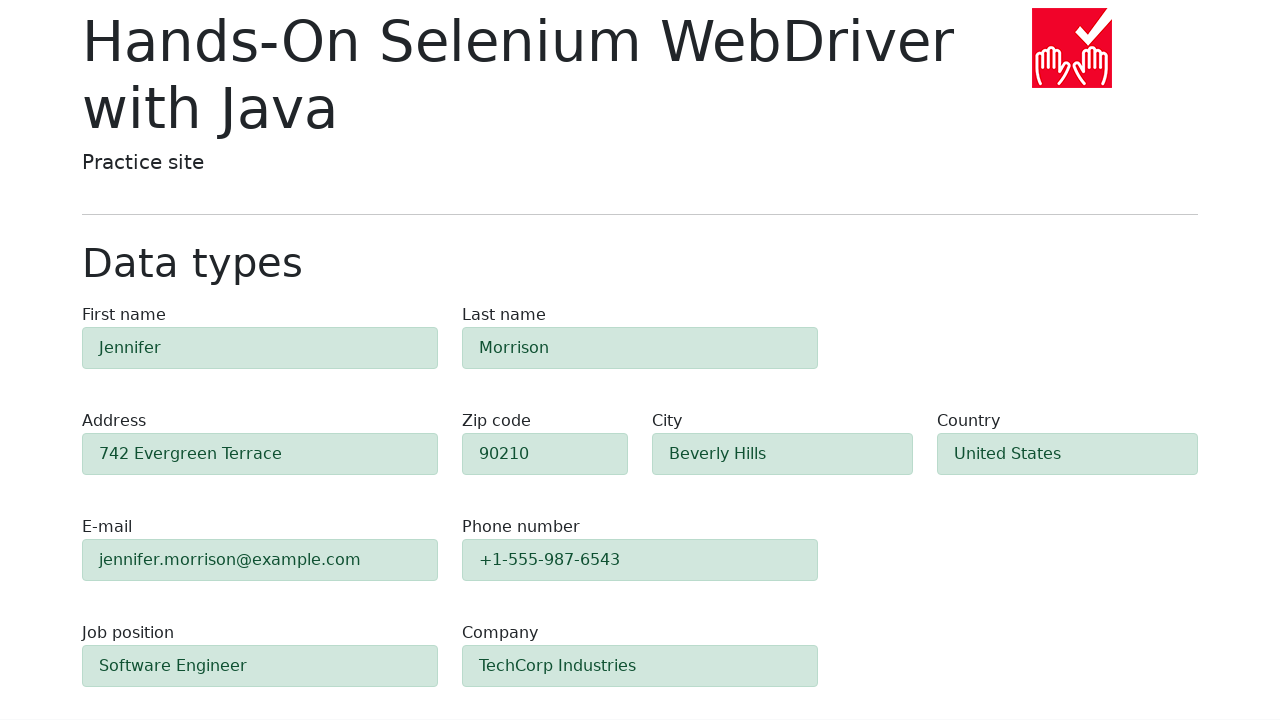

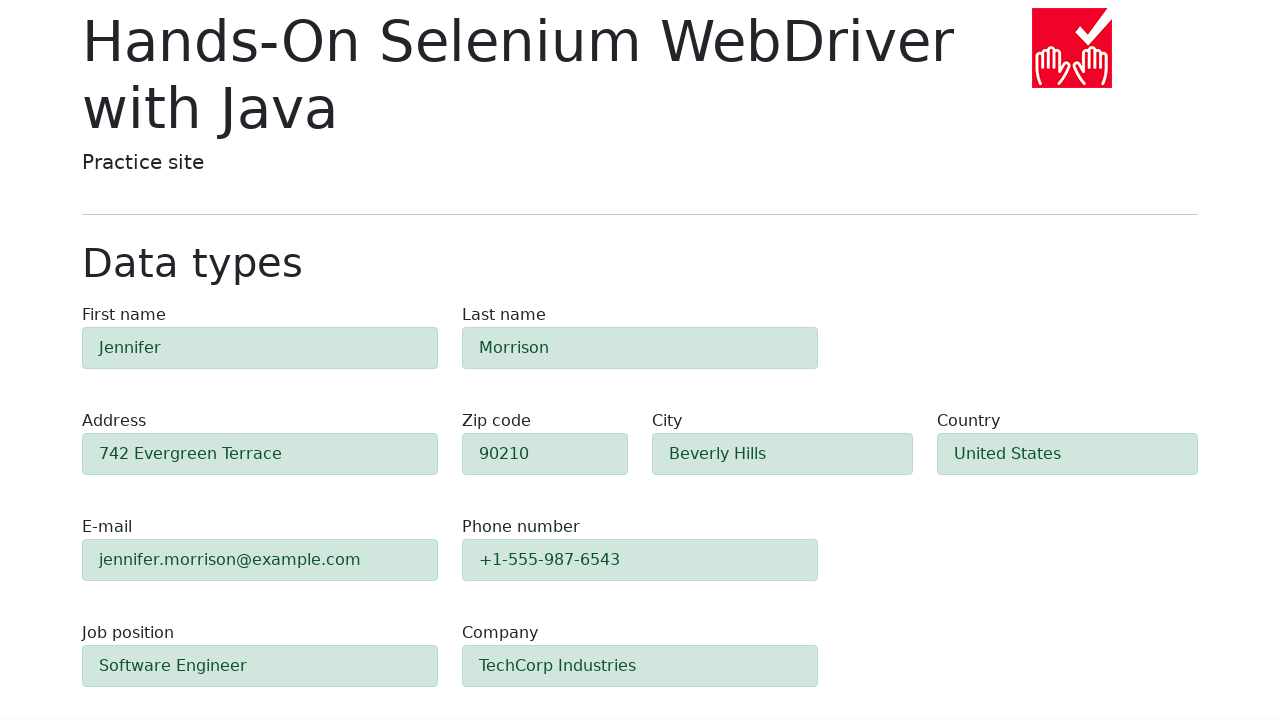